Tests checkbox state verification by finding all checkboxes on the page and checking their selected/checked status using both attribute lookup and isChecked methods.

Starting URL: http://the-internet.herokuapp.com/checkboxes

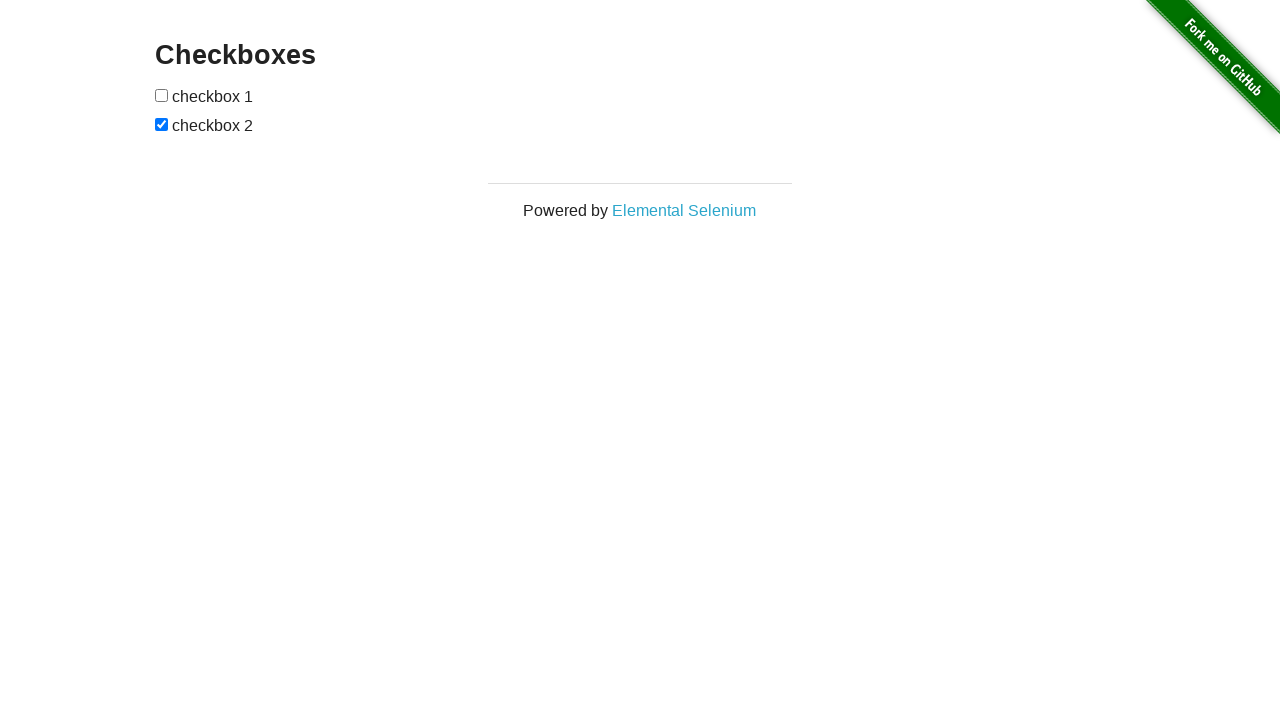

Waited for checkboxes to be present on the page
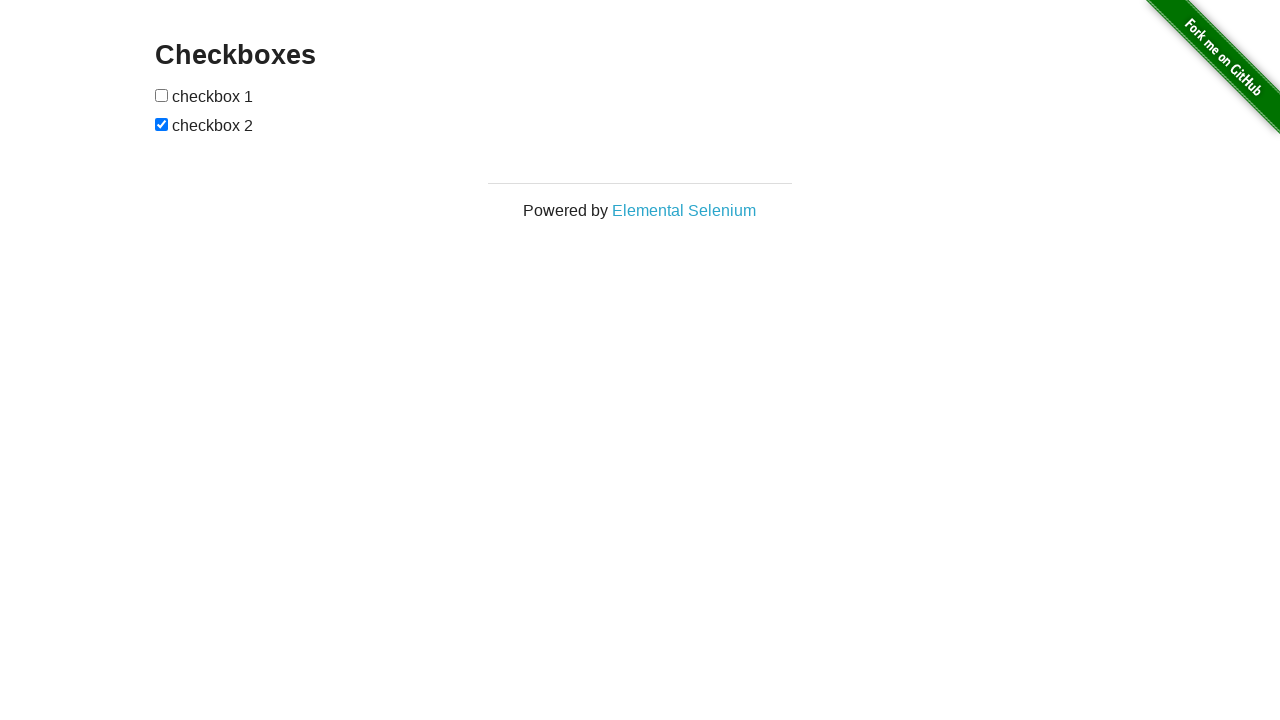

Located all checkboxes on the page
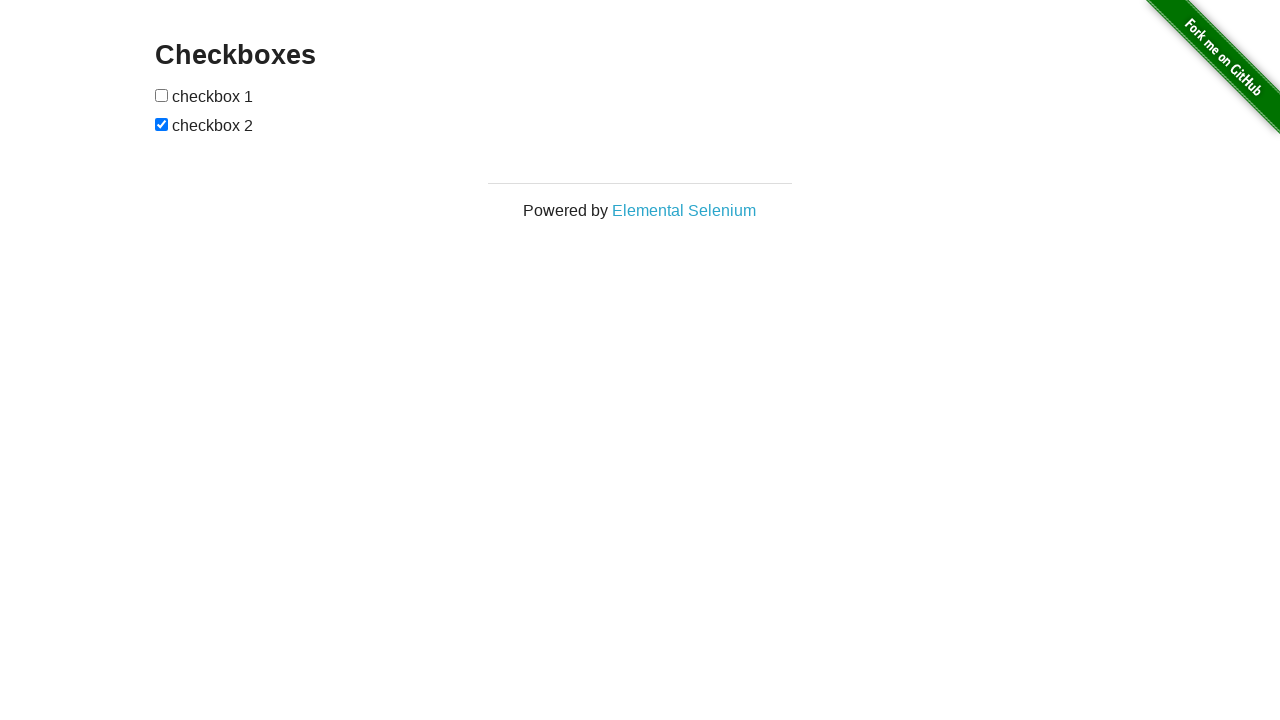

Verified that the second checkbox is checked
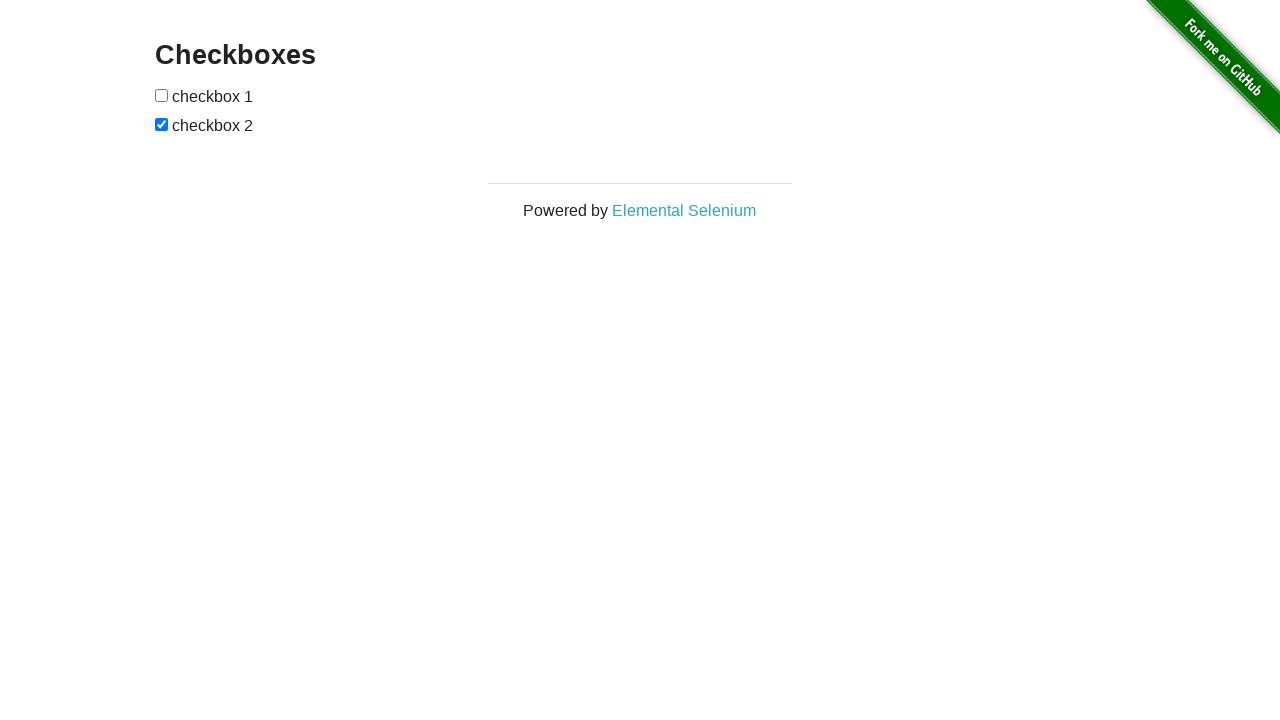

Verified that the first checkbox is not checked
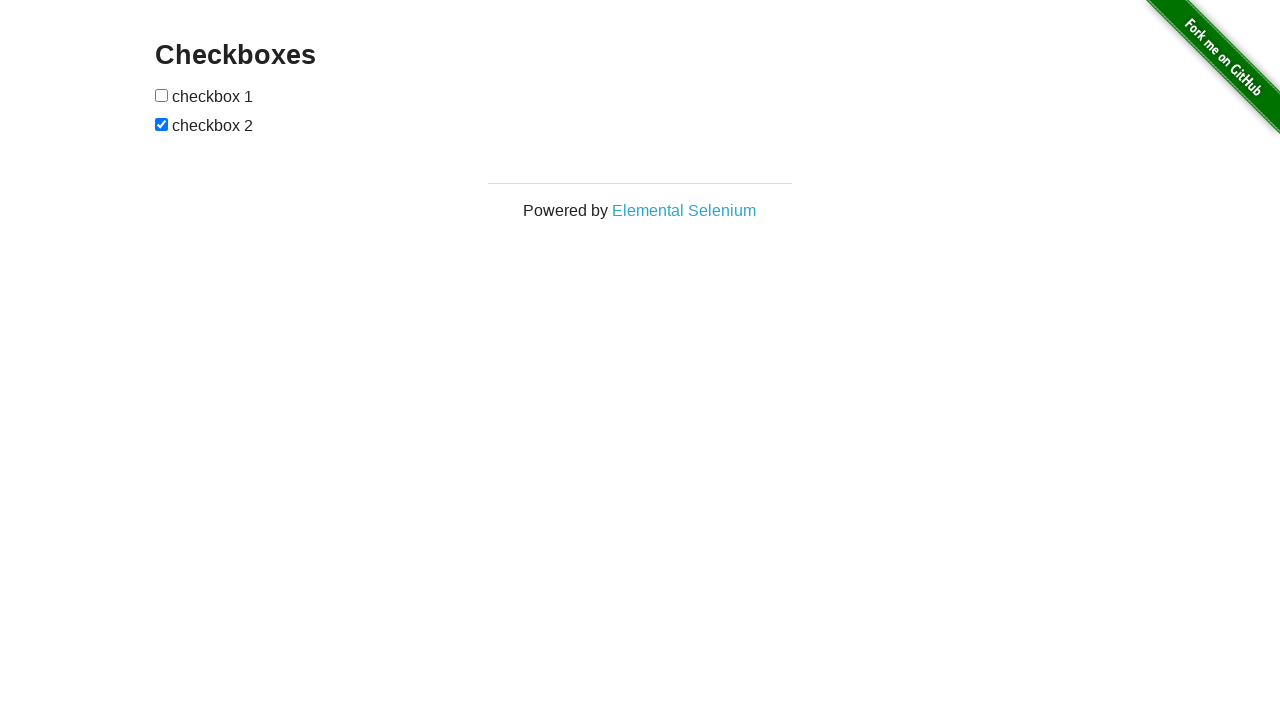

Clicked the first checkbox to check it at (162, 95) on input[type="checkbox"] >> nth=0
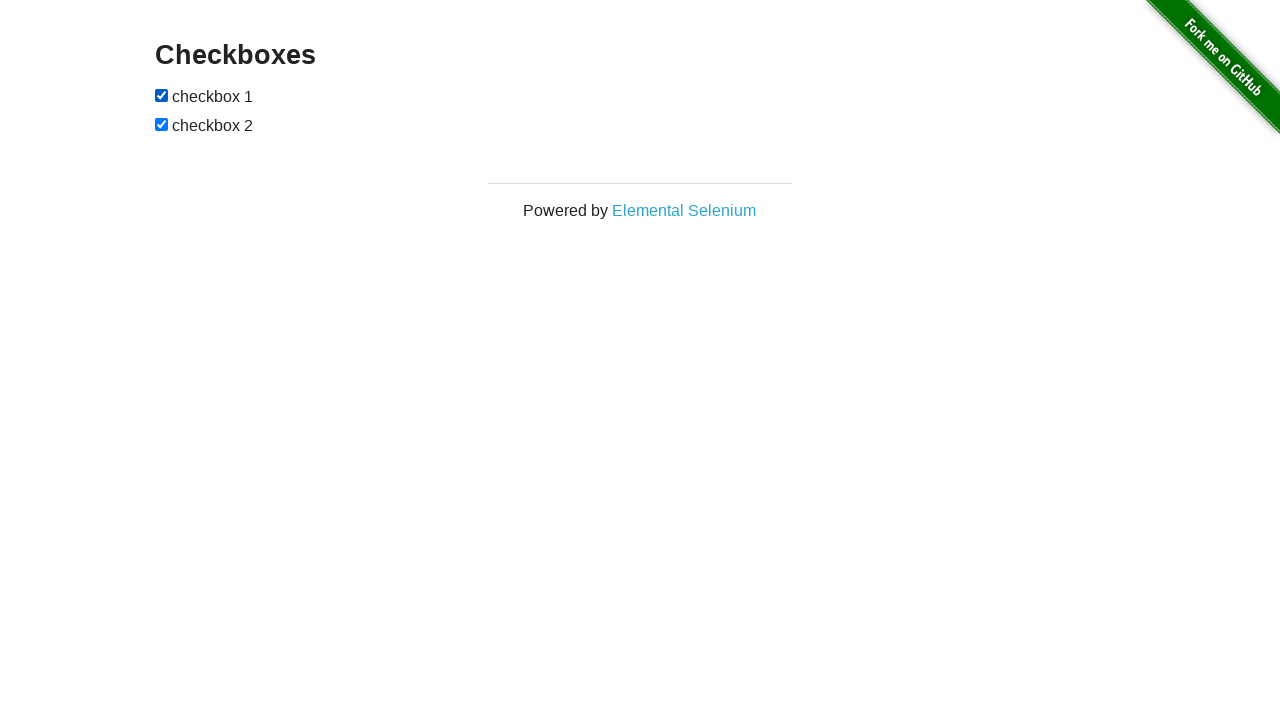

Verified that the first checkbox is now checked after clicking
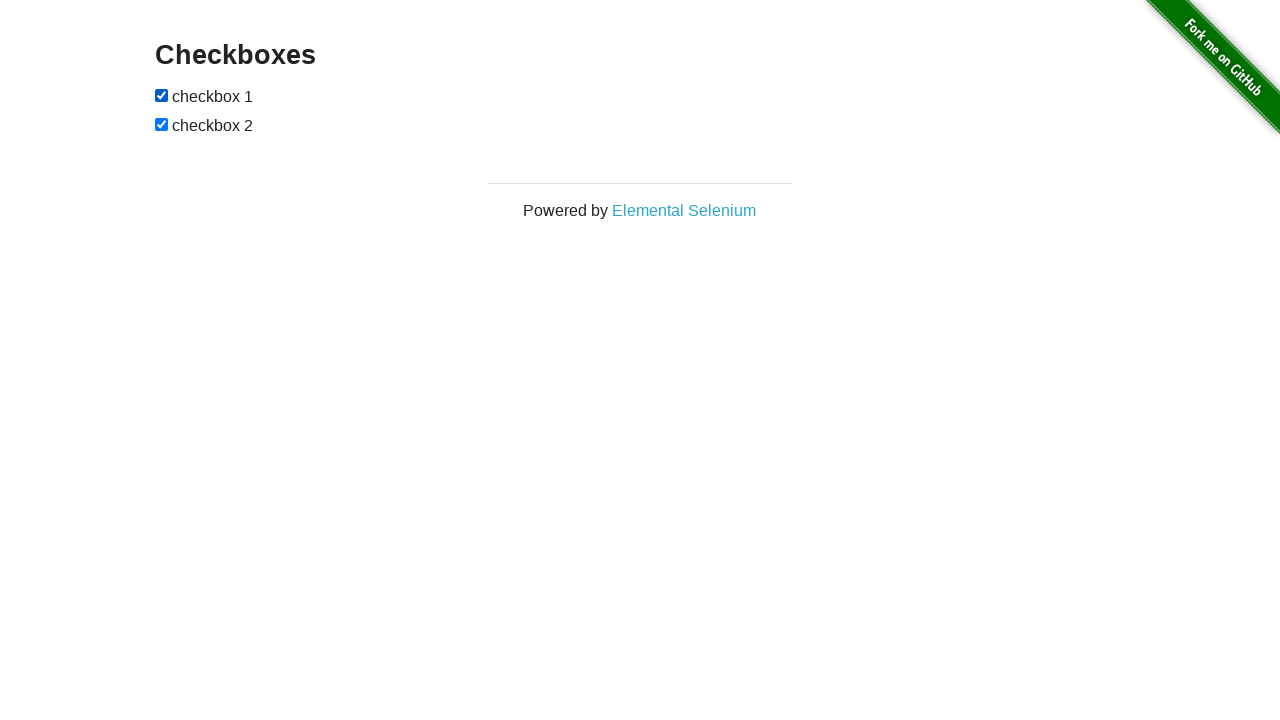

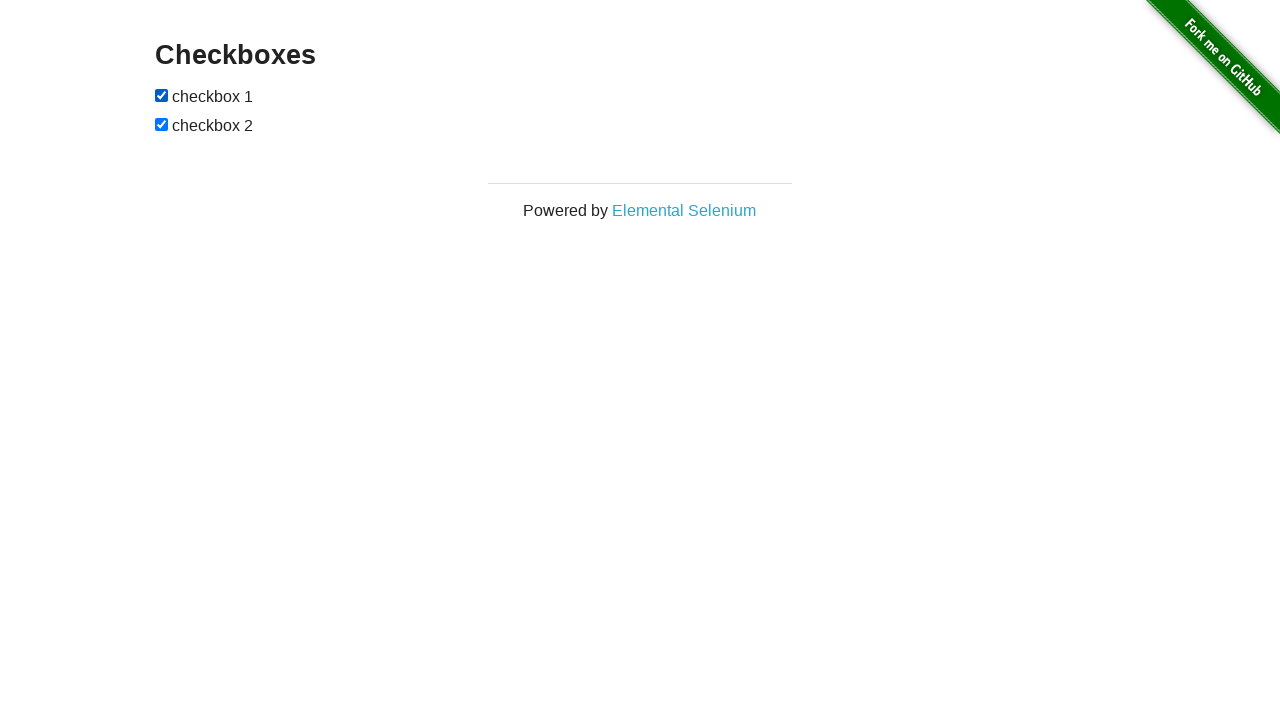